Tests dynamic dropdown selection for flight booking by selecting departure and destination cities

Starting URL: https://rahulshettyacademy.com/dropdownsPractise/

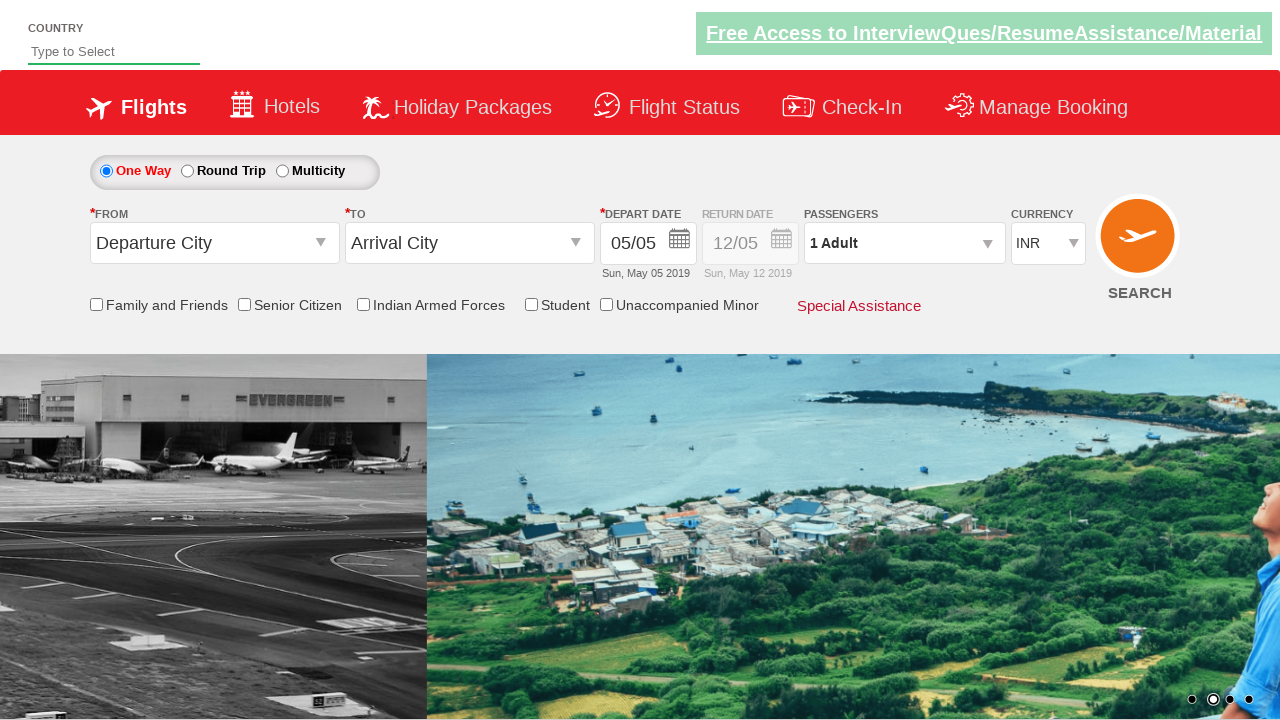

Clicked on departure city field to open dropdown at (214, 243) on input[value='Departure City']
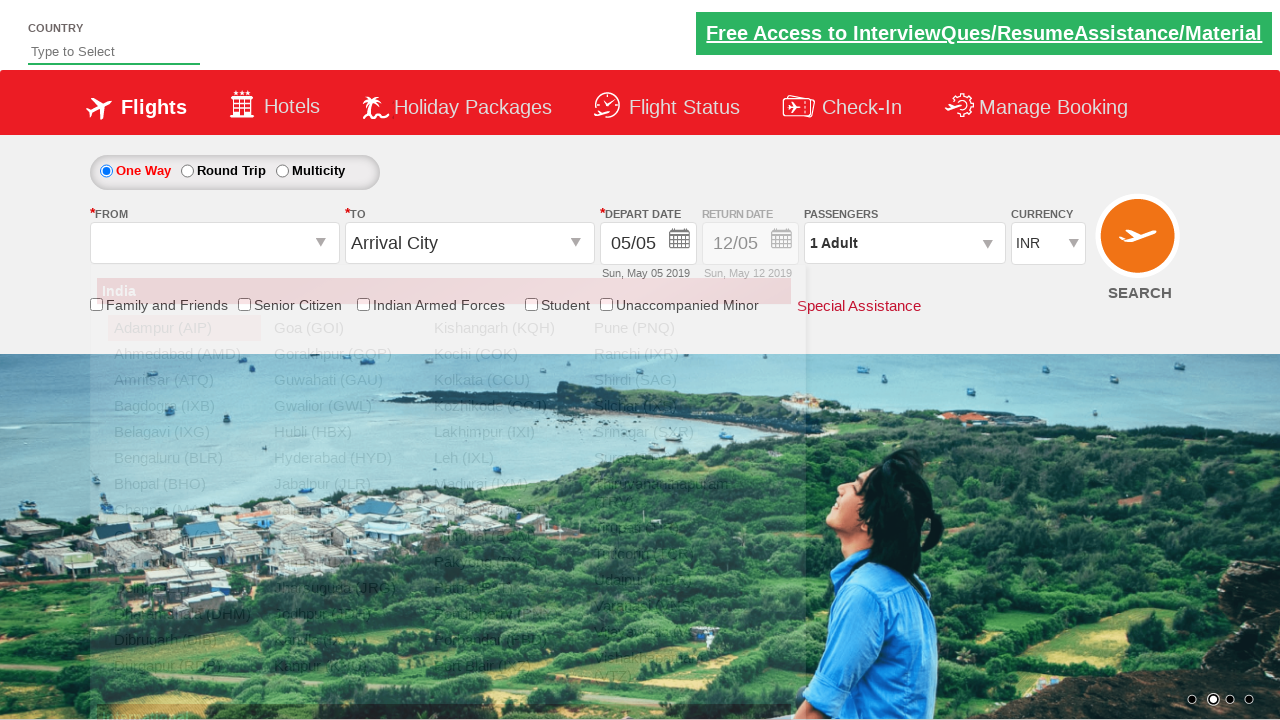

Selected Bengaluru (BLR) as departure city at (184, 458) on div#ctl00_mainContent_ddl_originStation1_CTNR a[value='BLR']
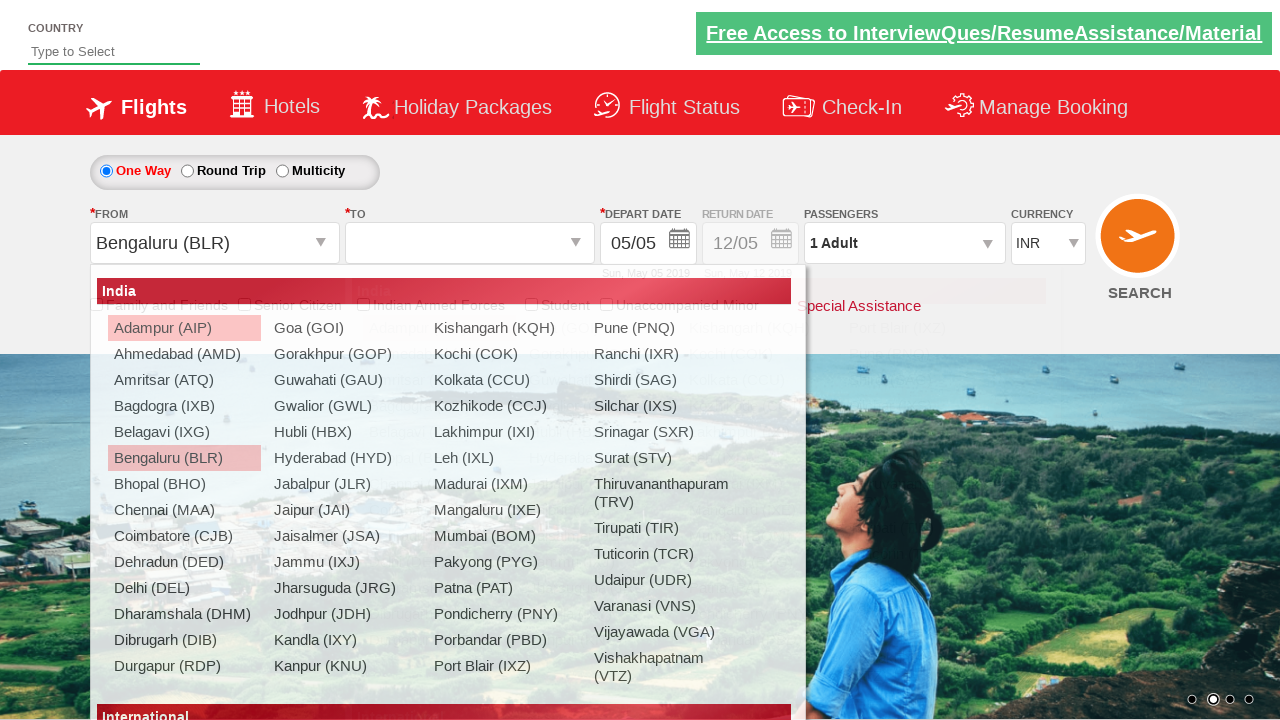

Waited for destination dropdown to be ready
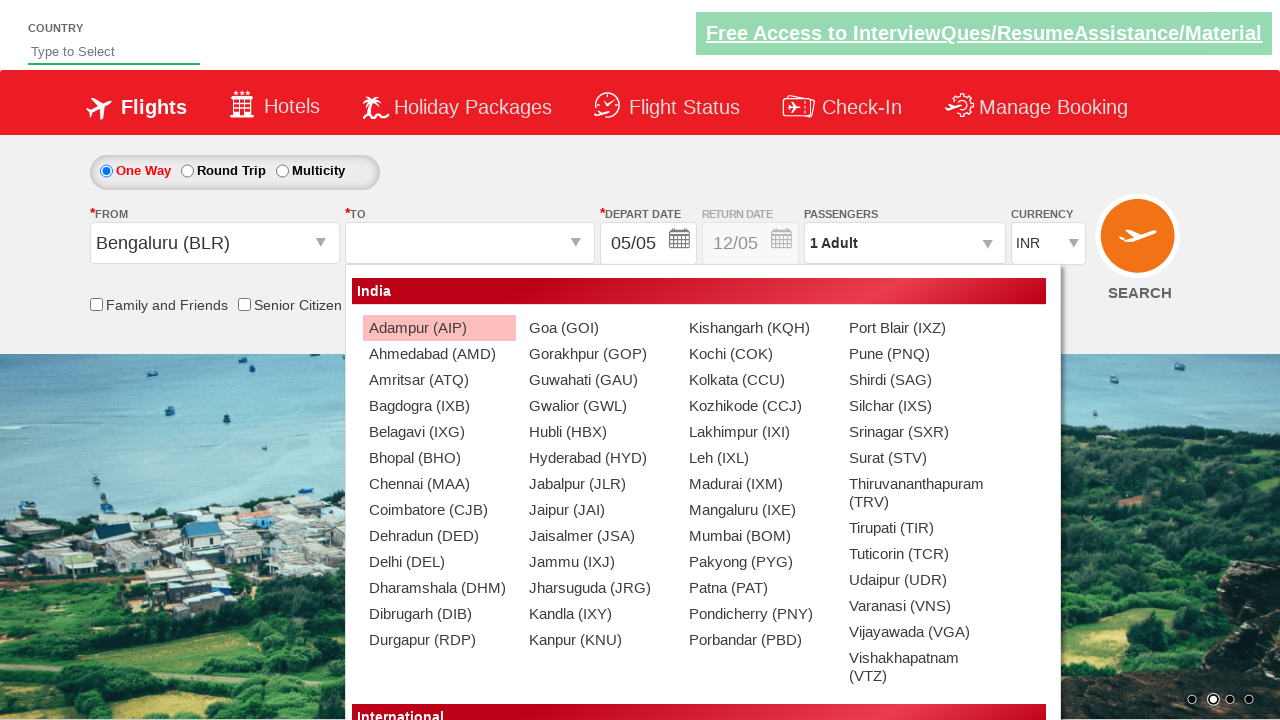

Selected Chennai (MAA) as destination city at (439, 484) on div#glsctl00_mainContent_ddl_destinationStation1_CTNR a[value='MAA']
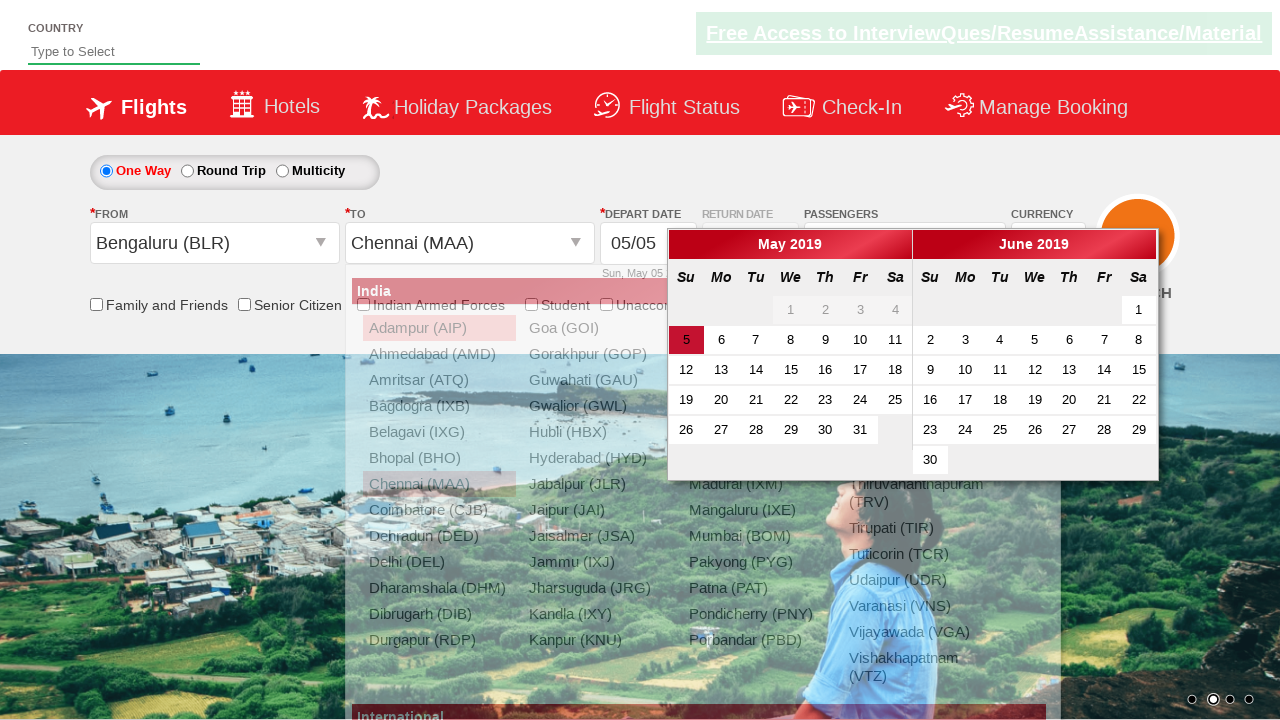

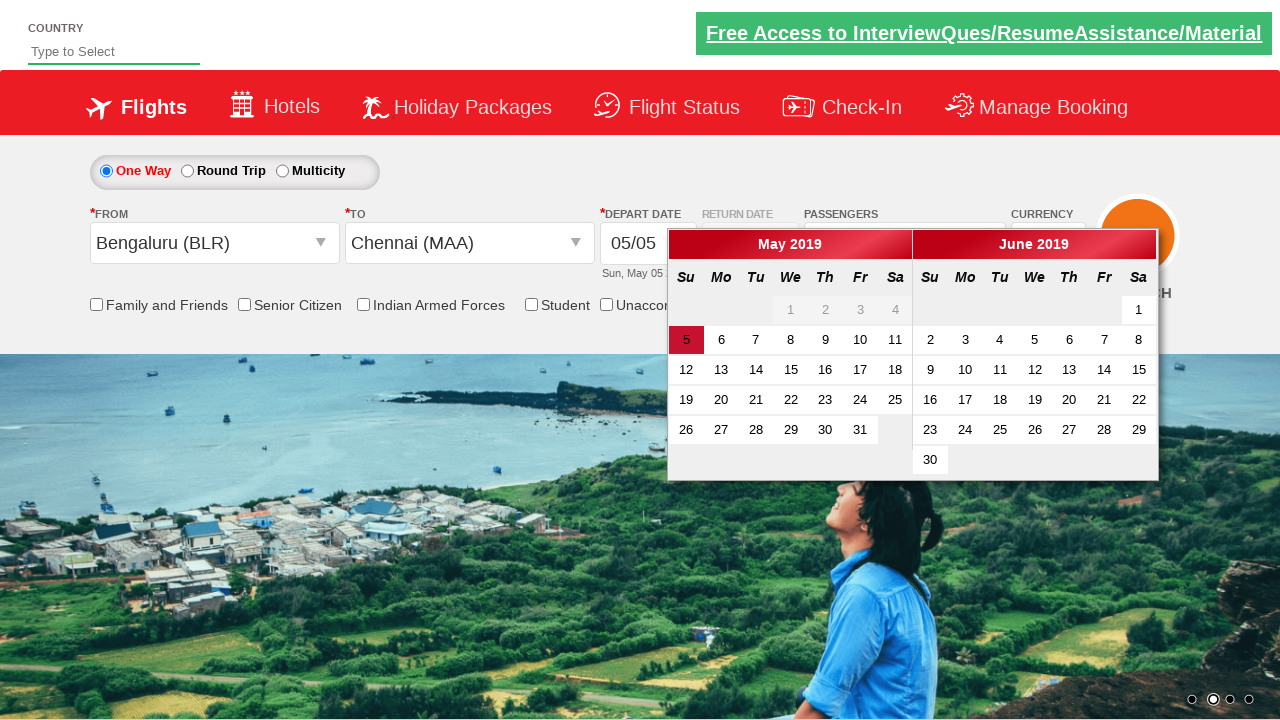